Tests marking all todo items as completed using the toggle all checkbox

Starting URL: https://demo.playwright.dev/todomvc

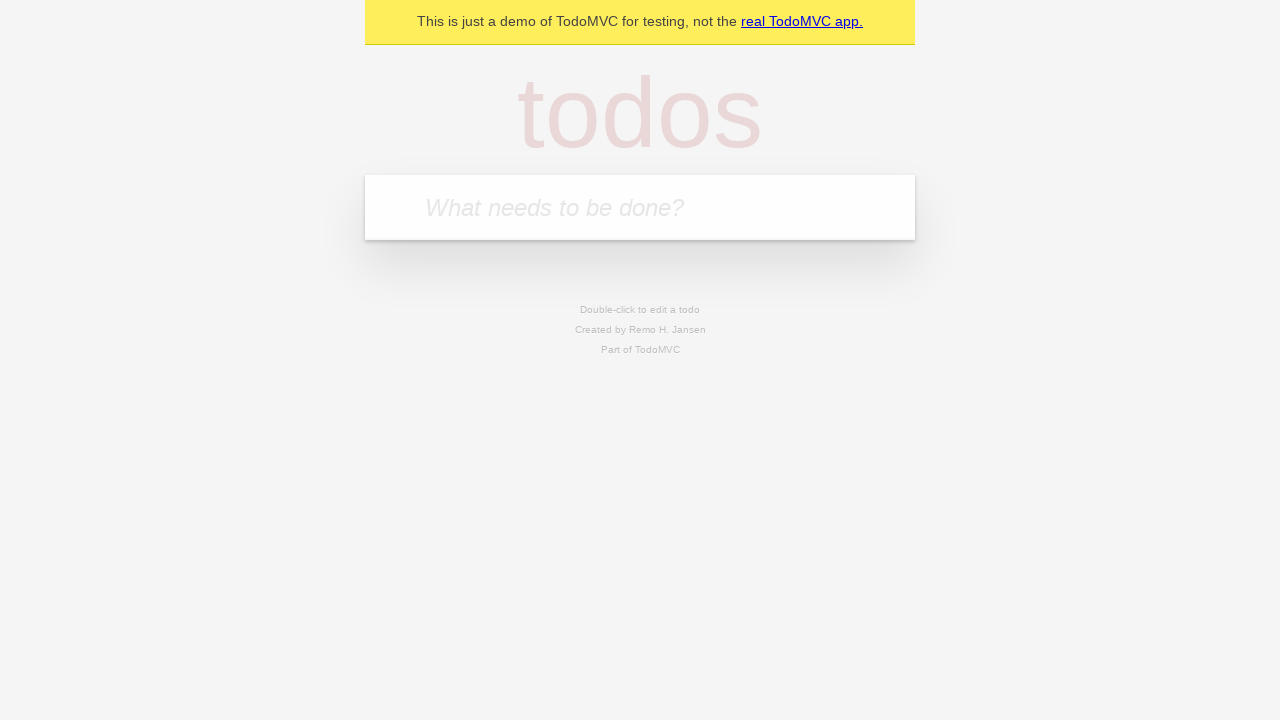

Filled todo input with 'buy some cheese' on internal:attr=[placeholder="What needs to be done?"i]
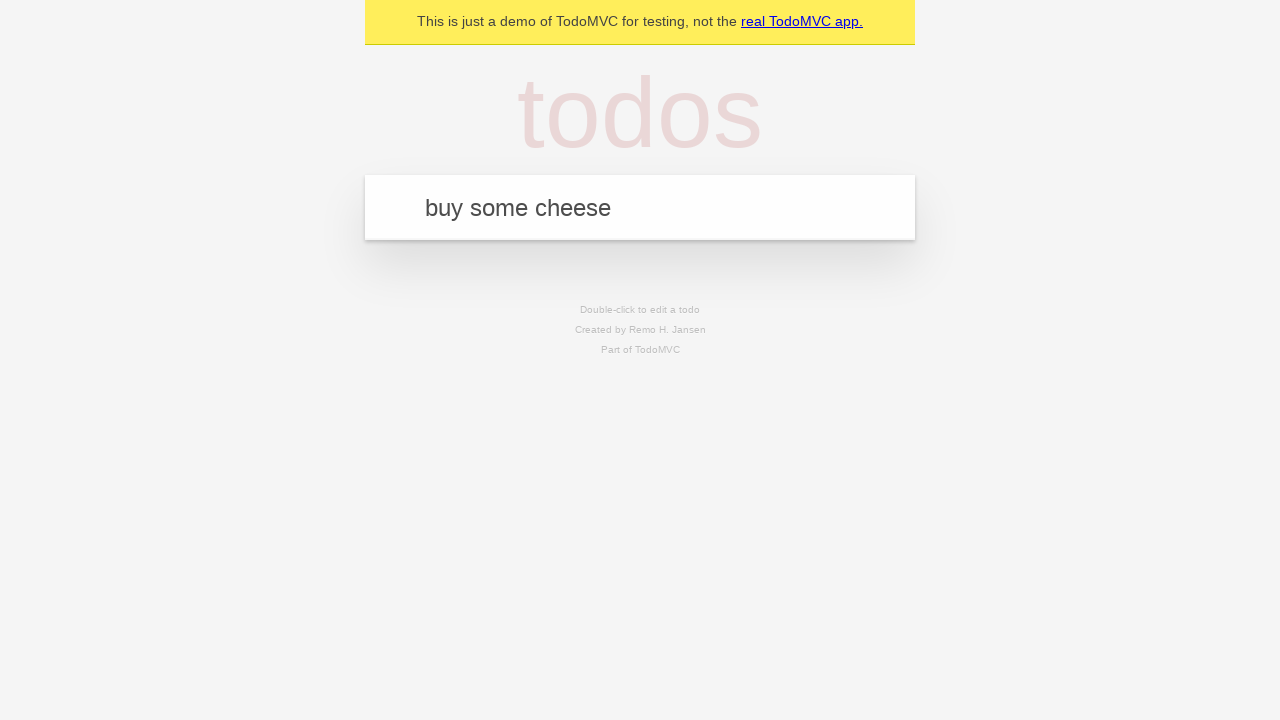

Pressed Enter to create first todo item on internal:attr=[placeholder="What needs to be done?"i]
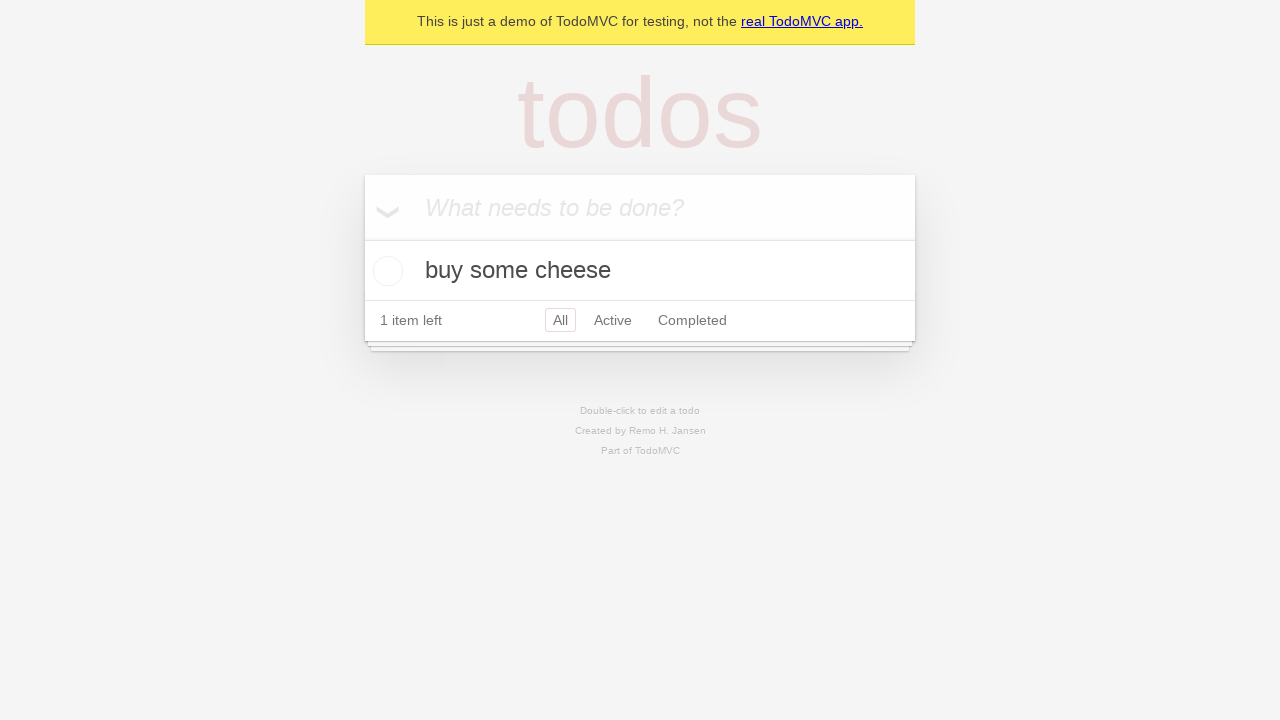

Filled todo input with 'feed the cat' on internal:attr=[placeholder="What needs to be done?"i]
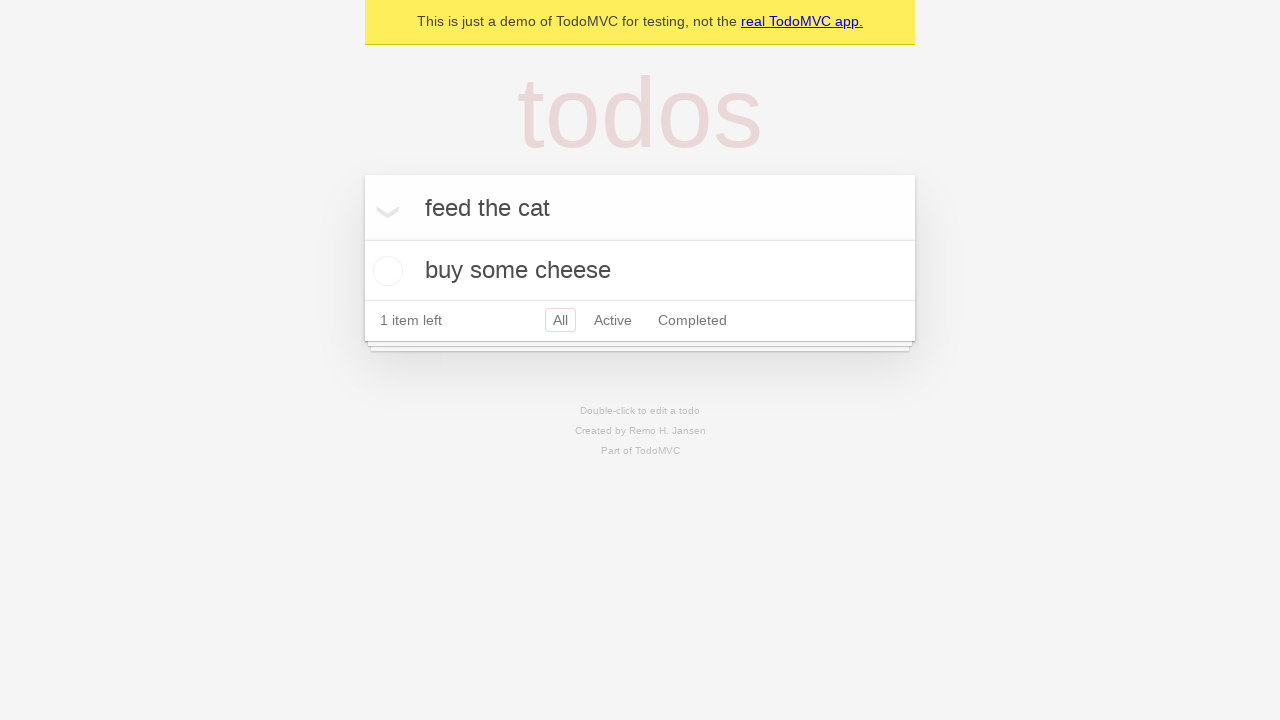

Pressed Enter to create second todo item on internal:attr=[placeholder="What needs to be done?"i]
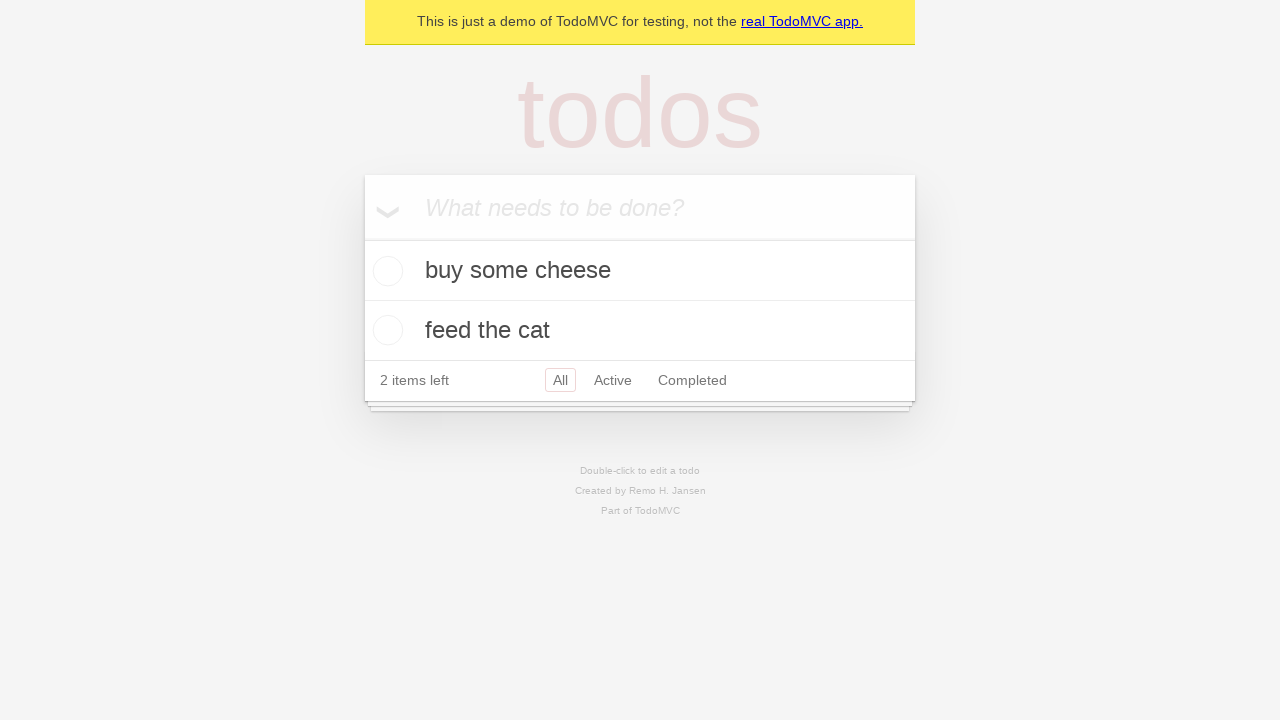

Filled todo input with 'book a doctors appointment' on internal:attr=[placeholder="What needs to be done?"i]
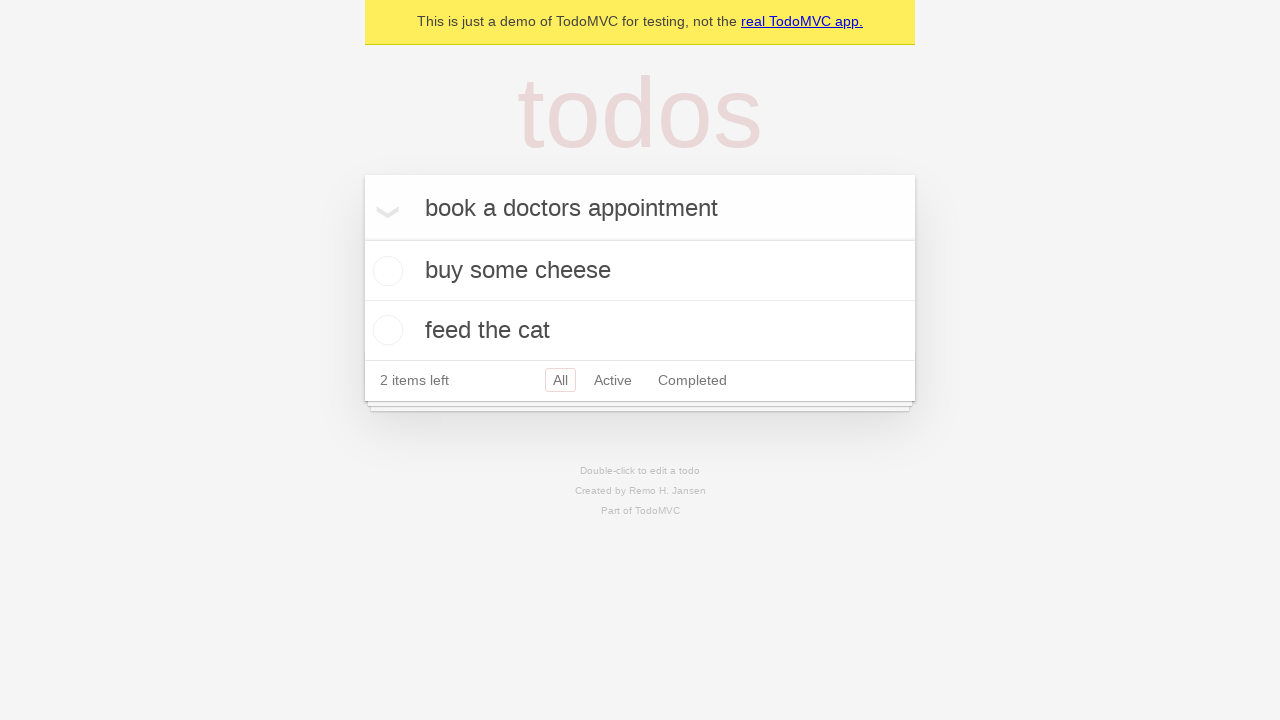

Pressed Enter to create third todo item on internal:attr=[placeholder="What needs to be done?"i]
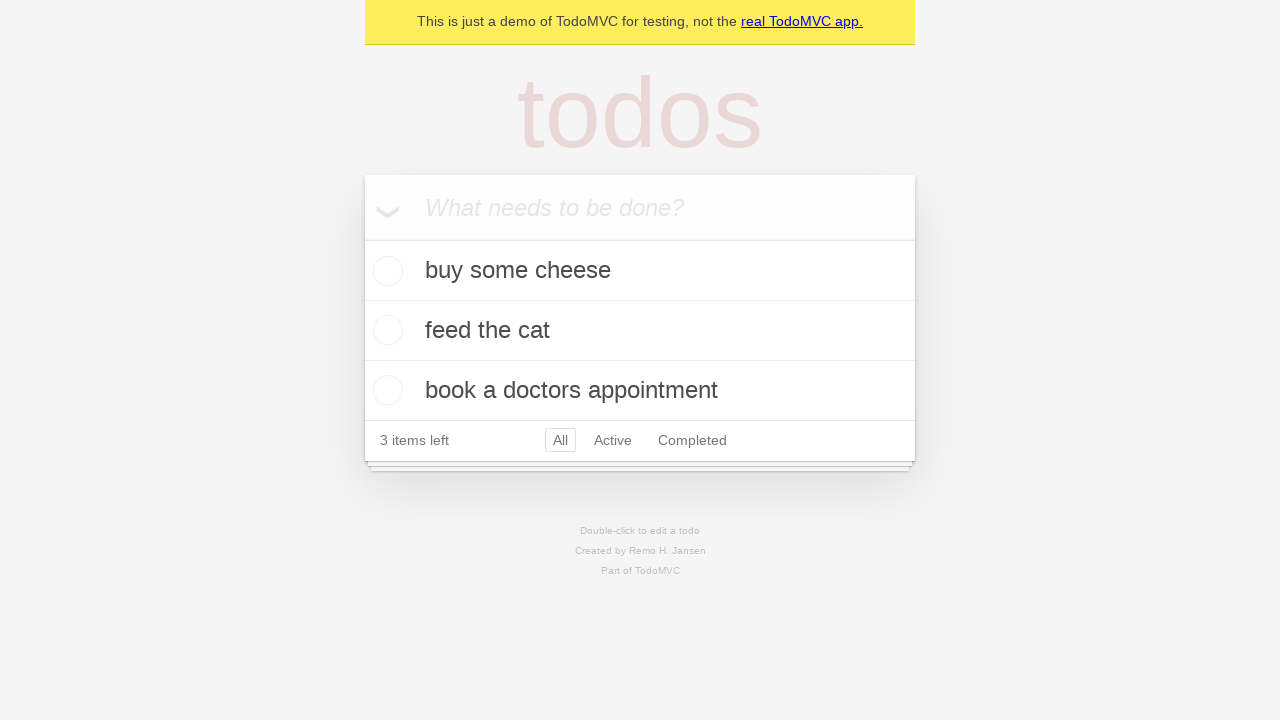

Clicked 'Mark all as complete' checkbox to complete all todo items at (362, 238) on internal:label="Mark all as complete"i
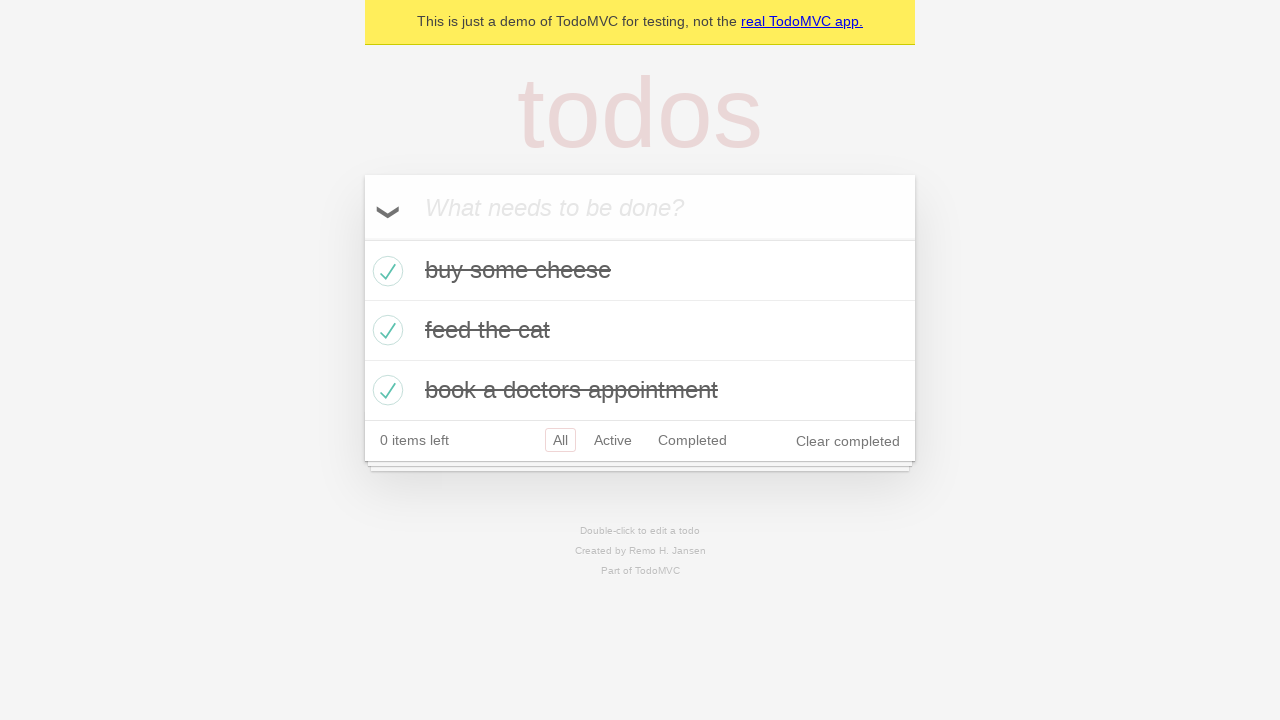

Verified that all todo items have been marked as completed
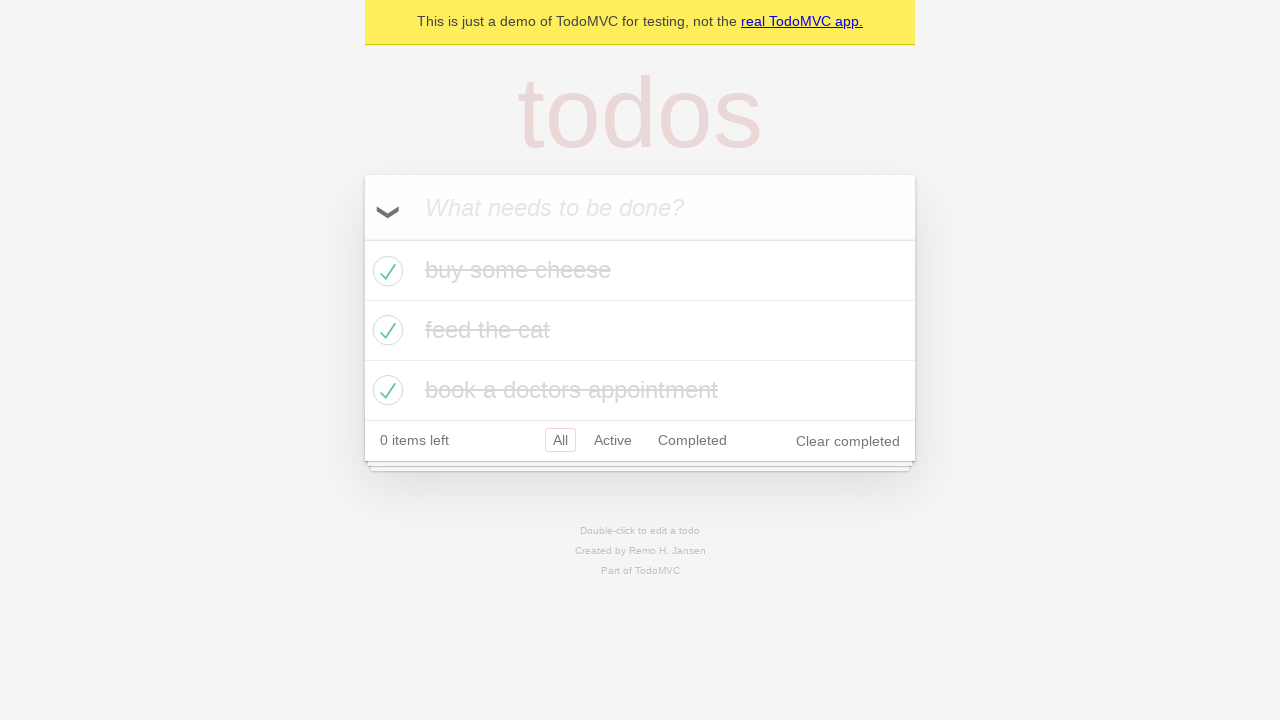

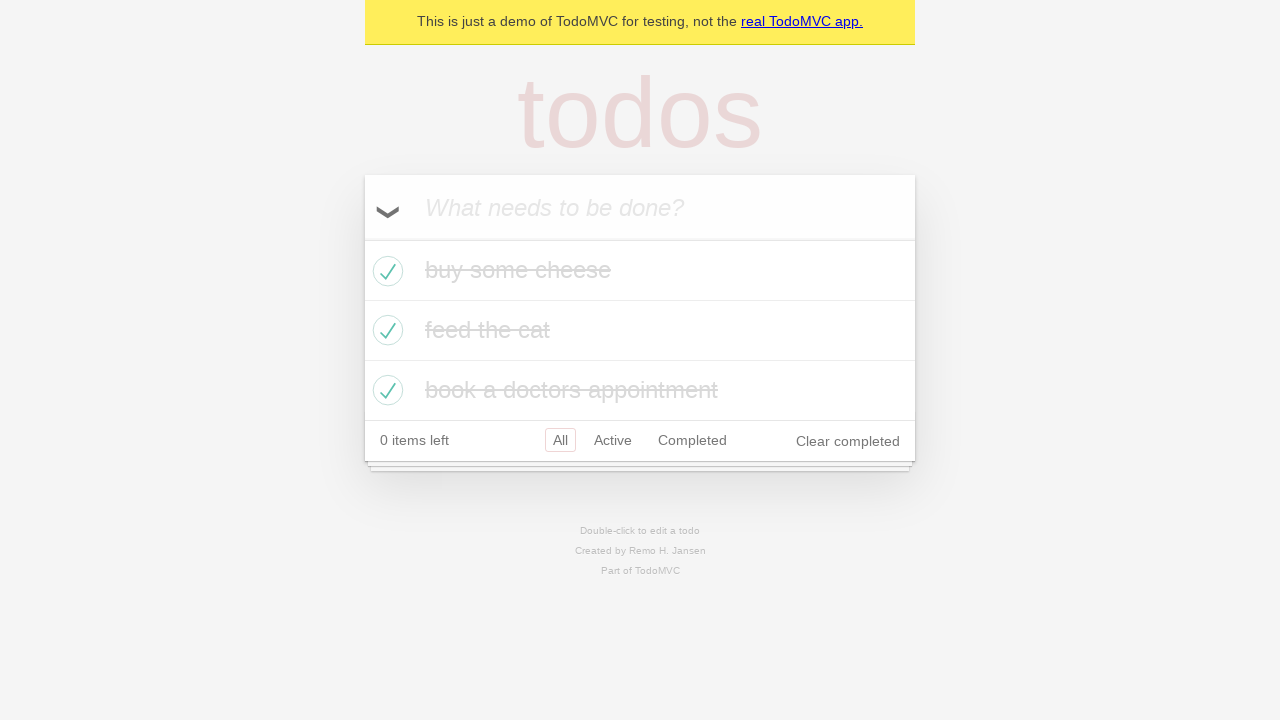